Tests add/remove elements functionality by adding multiple elements and removing one

Starting URL: https://the-internet.herokuapp.com/

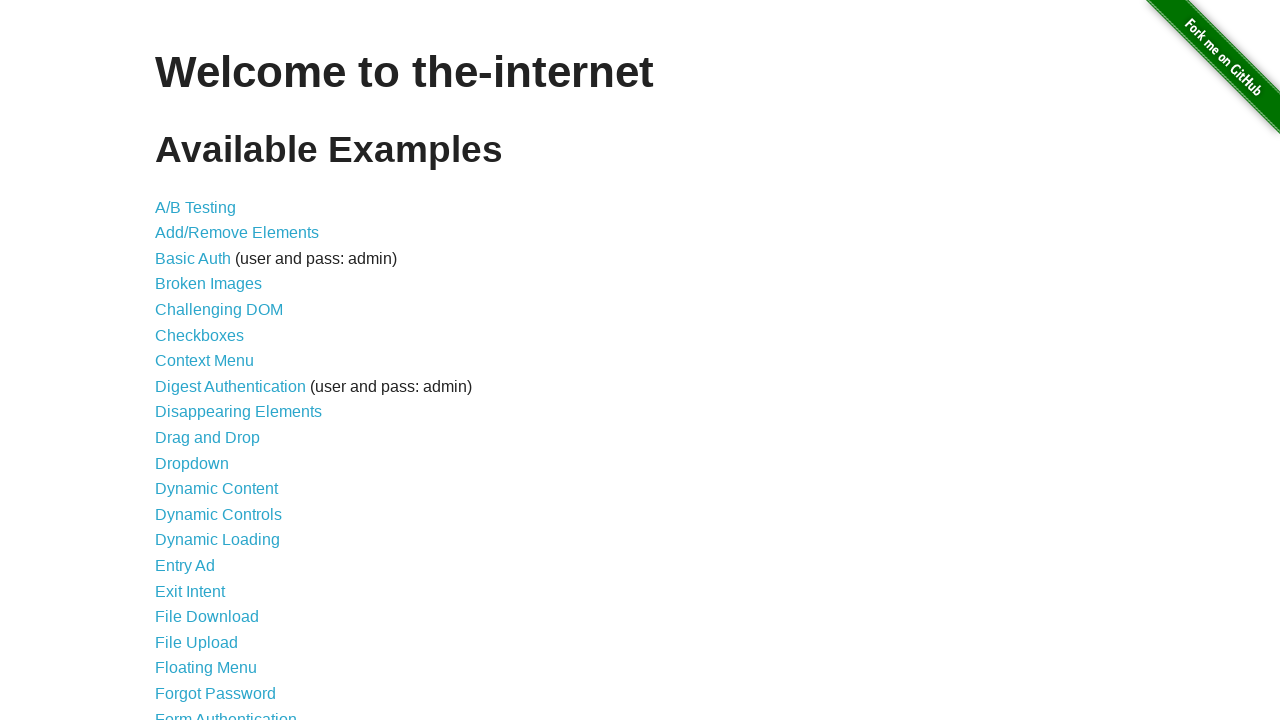

Clicked on add/remove elements link at (237, 233) on a[href='/add_remove_elements/']
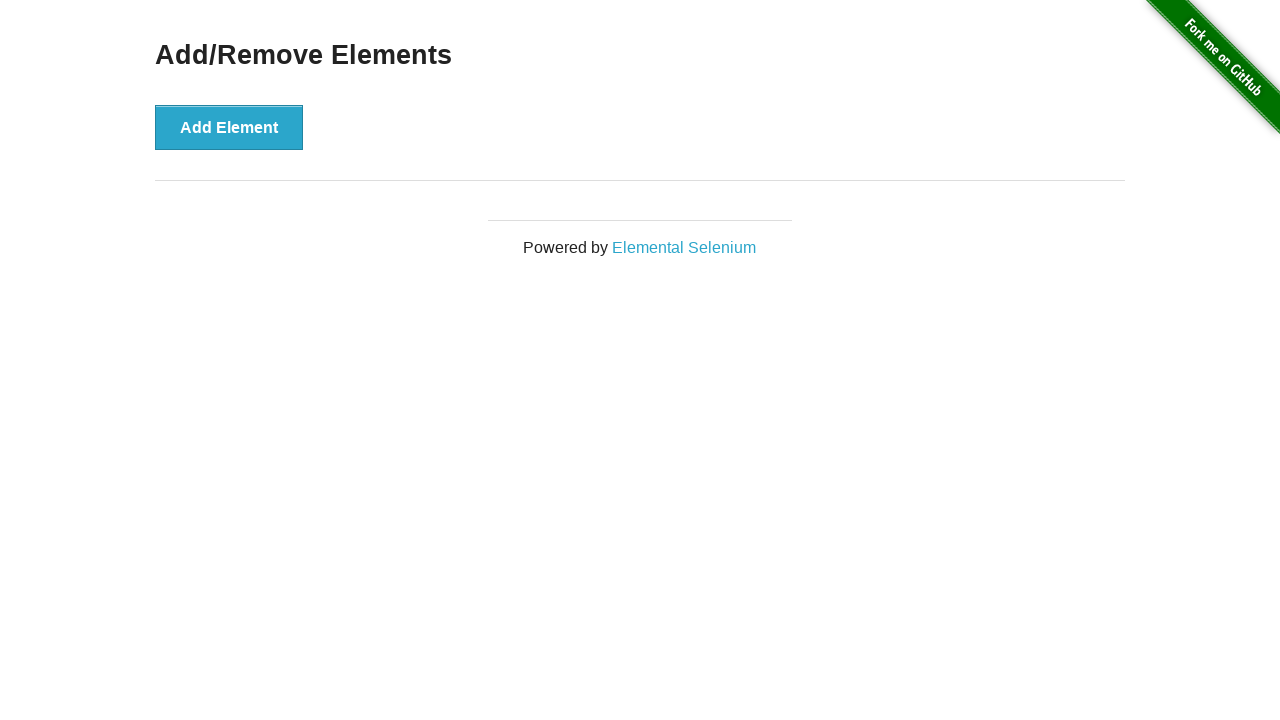

Clicked add element button (iteration 1 of 5) at (229, 127) on button[onClick='addElement()']
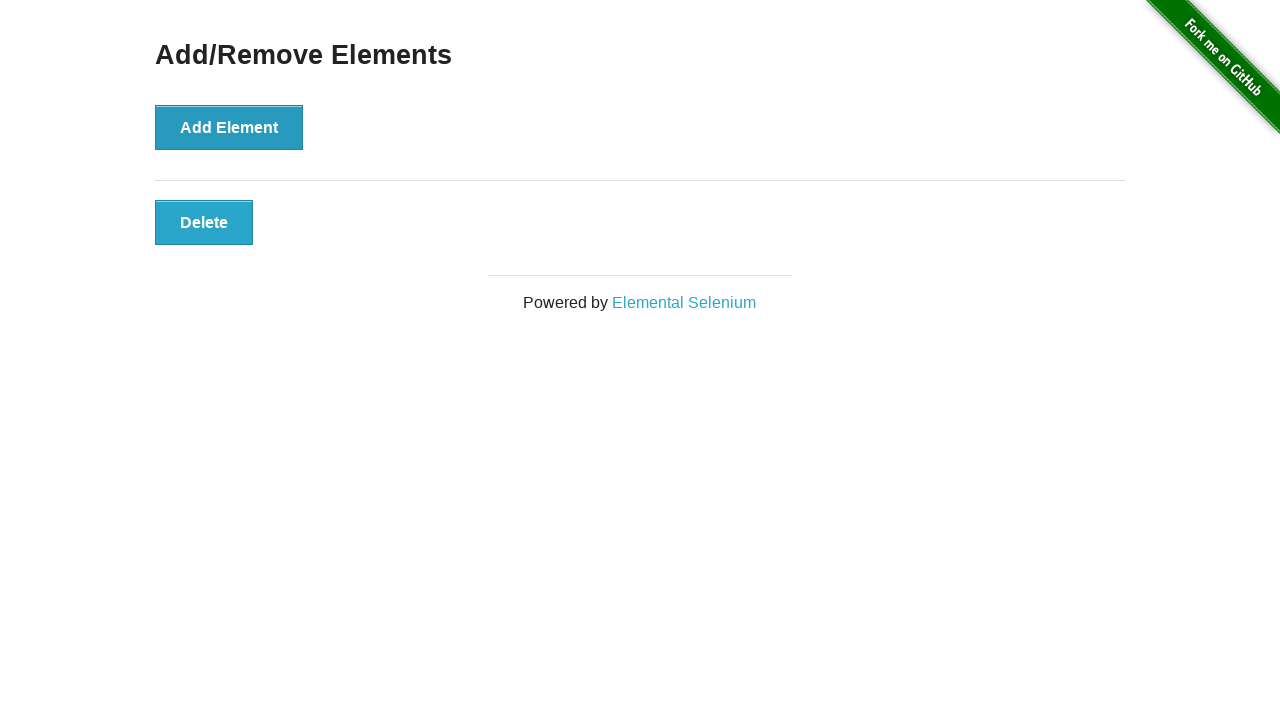

Clicked add element button (iteration 2 of 5) at (229, 127) on button[onClick='addElement()']
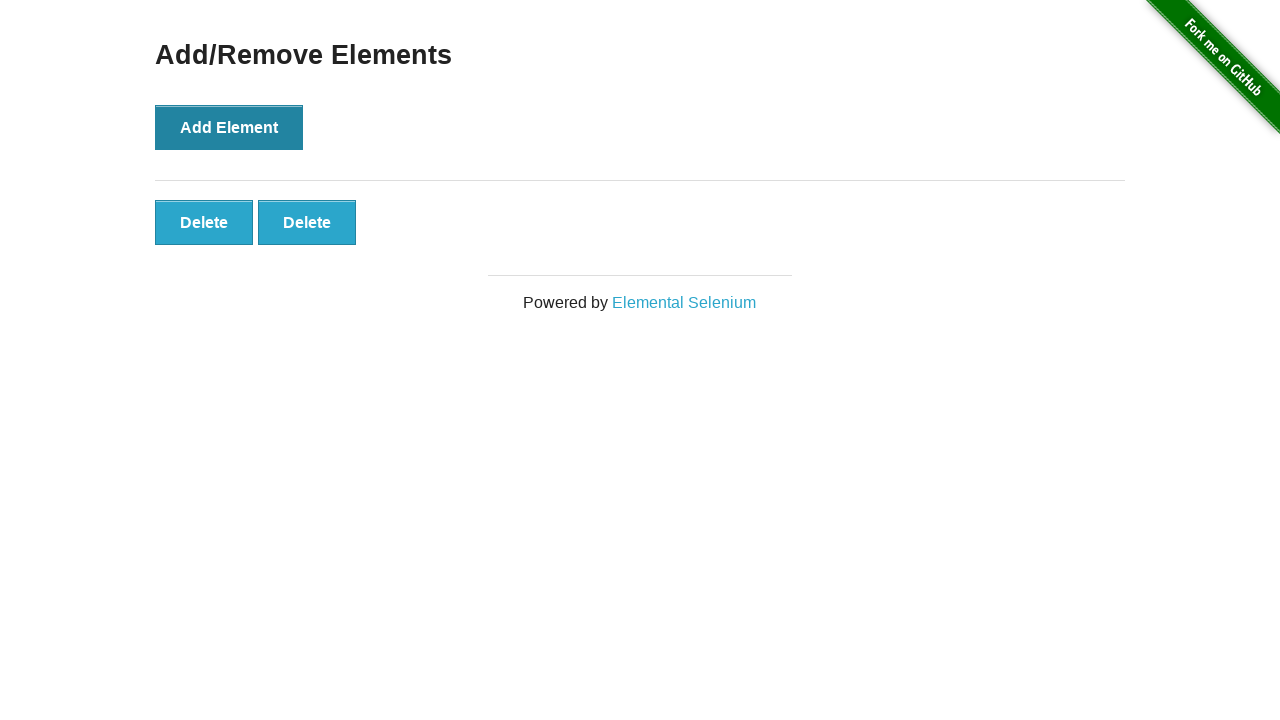

Clicked add element button (iteration 3 of 5) at (229, 127) on button[onClick='addElement()']
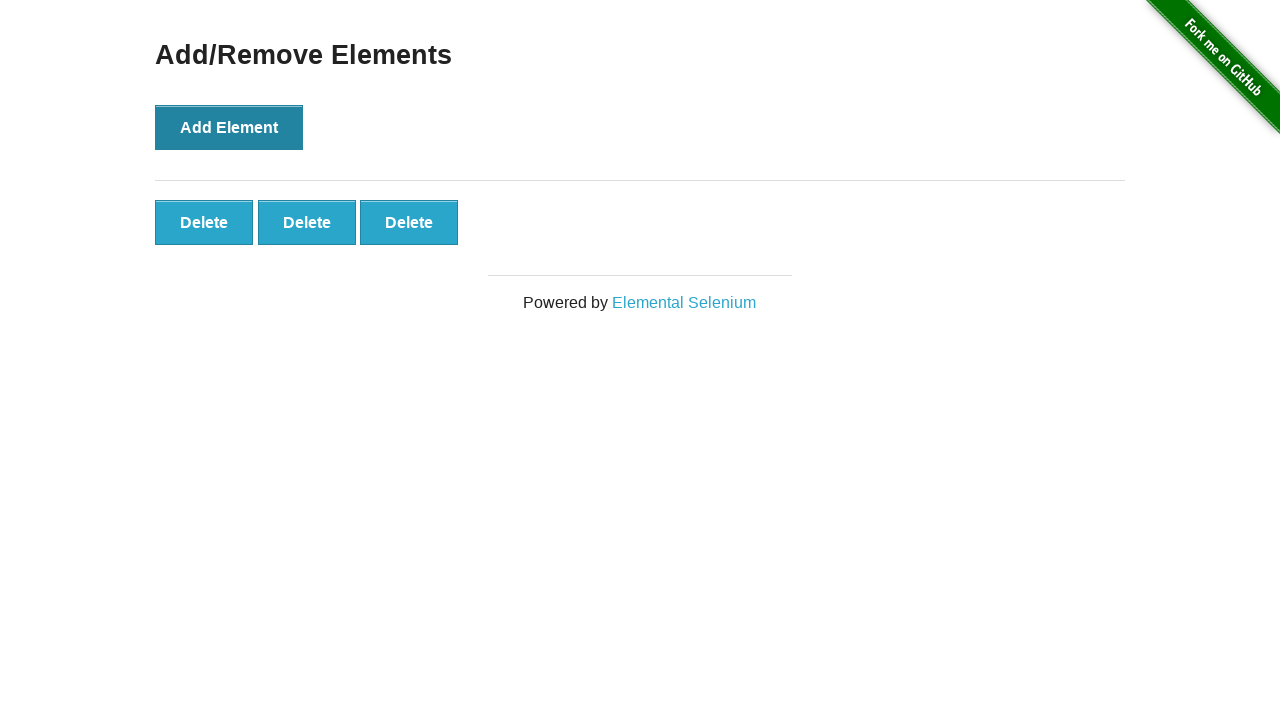

Clicked add element button (iteration 4 of 5) at (229, 127) on button[onClick='addElement()']
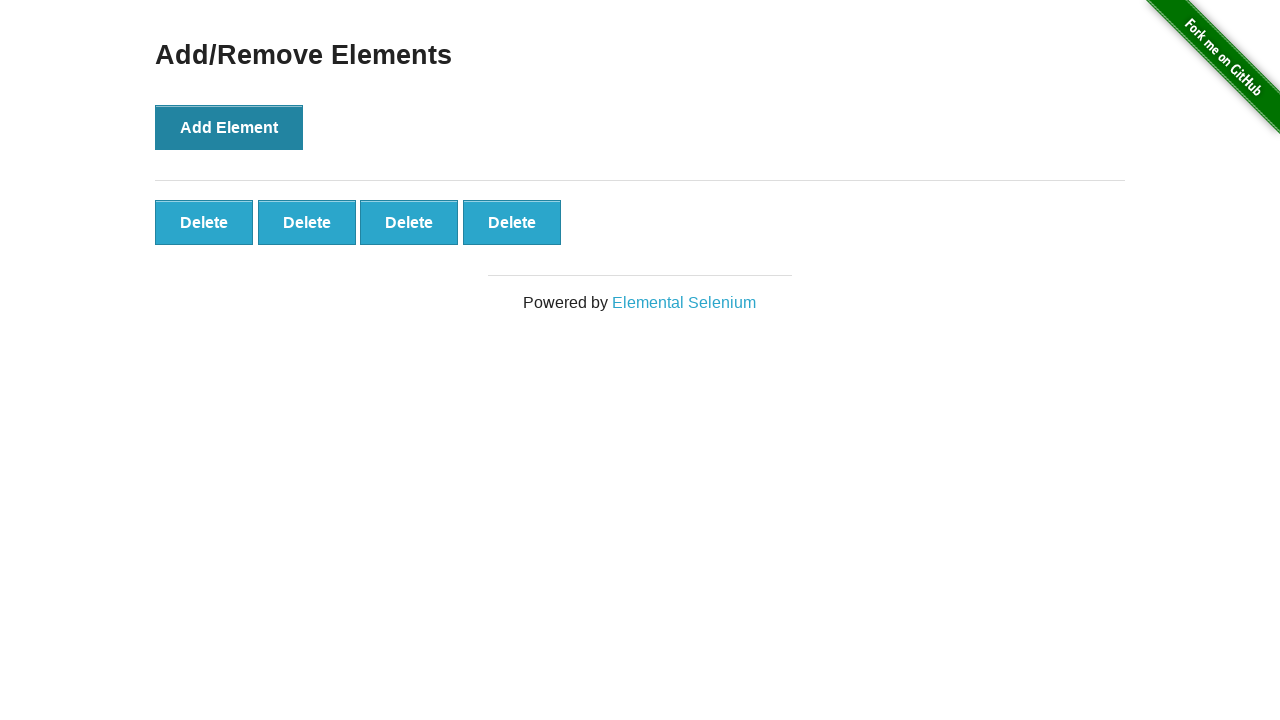

Clicked add element button (iteration 5 of 5) at (229, 127) on button[onClick='addElement()']
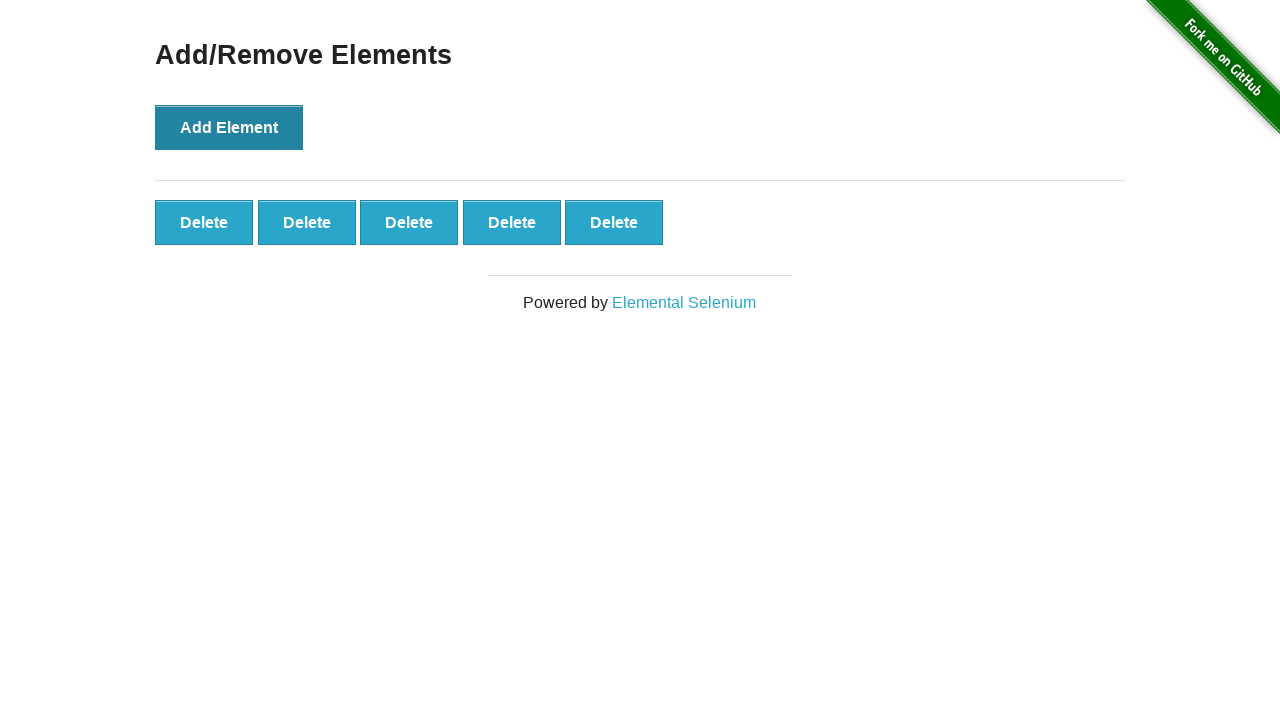

Clicked the third delete button to remove an element at (409, 222) on button.added-manually:nth-child(3)
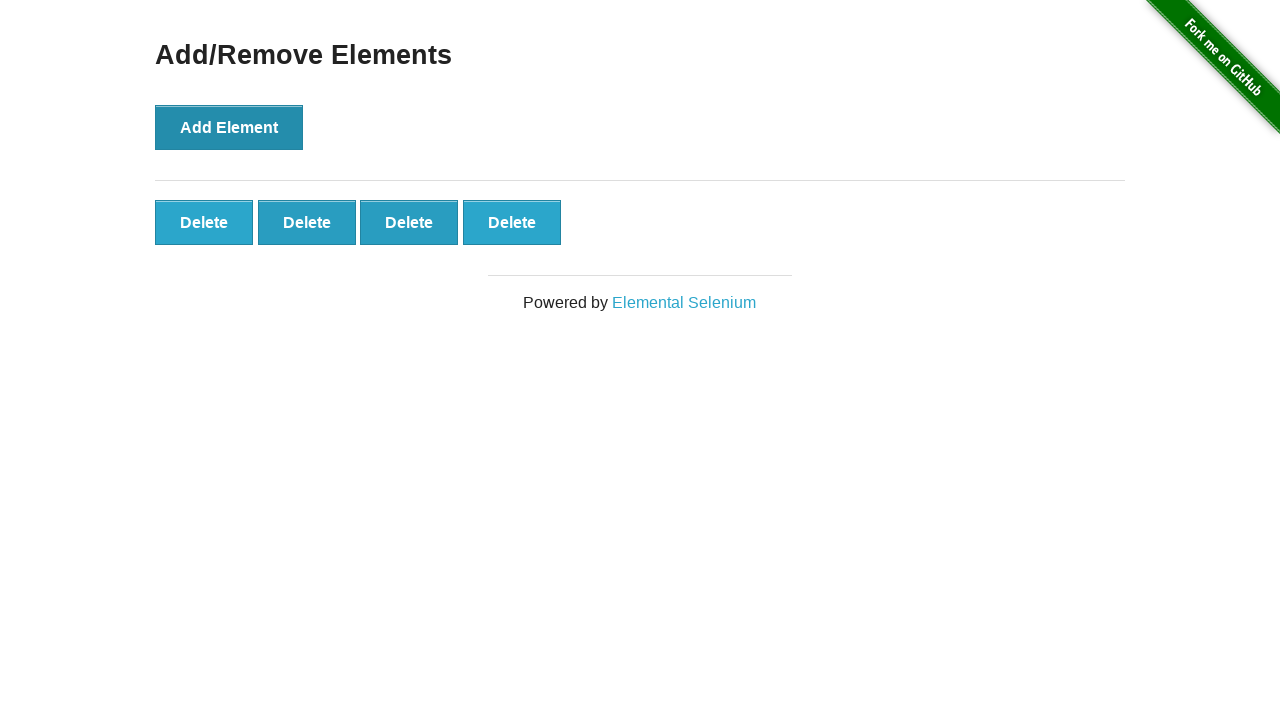

Navigated back to previous page
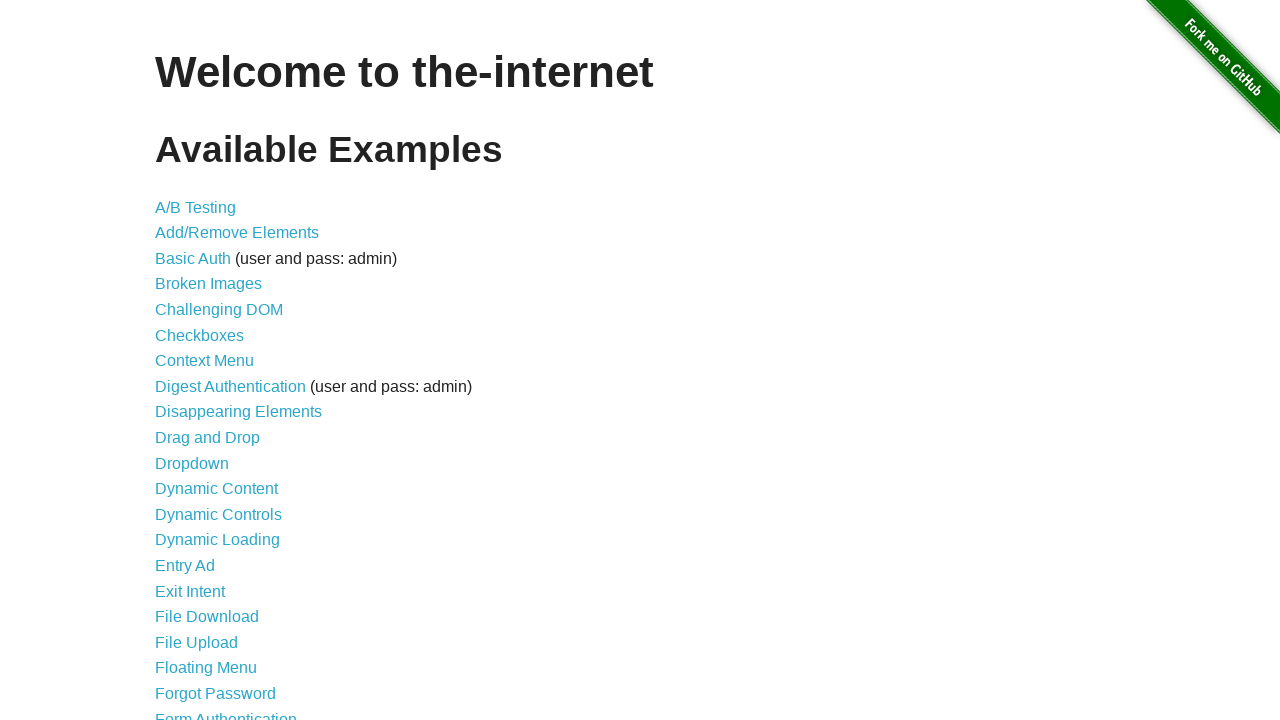

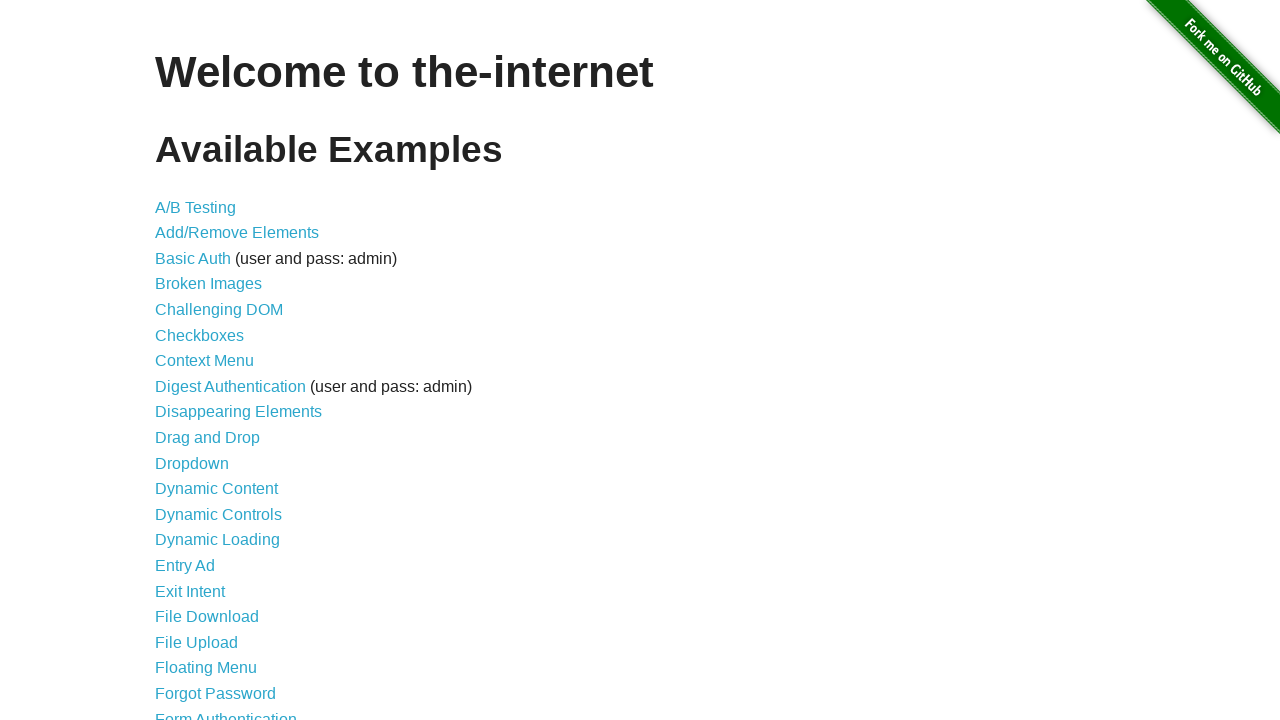